Tests standard multi-select dropdown by selecting multiple options and then deselecting them

Starting URL: https://demoqa.com

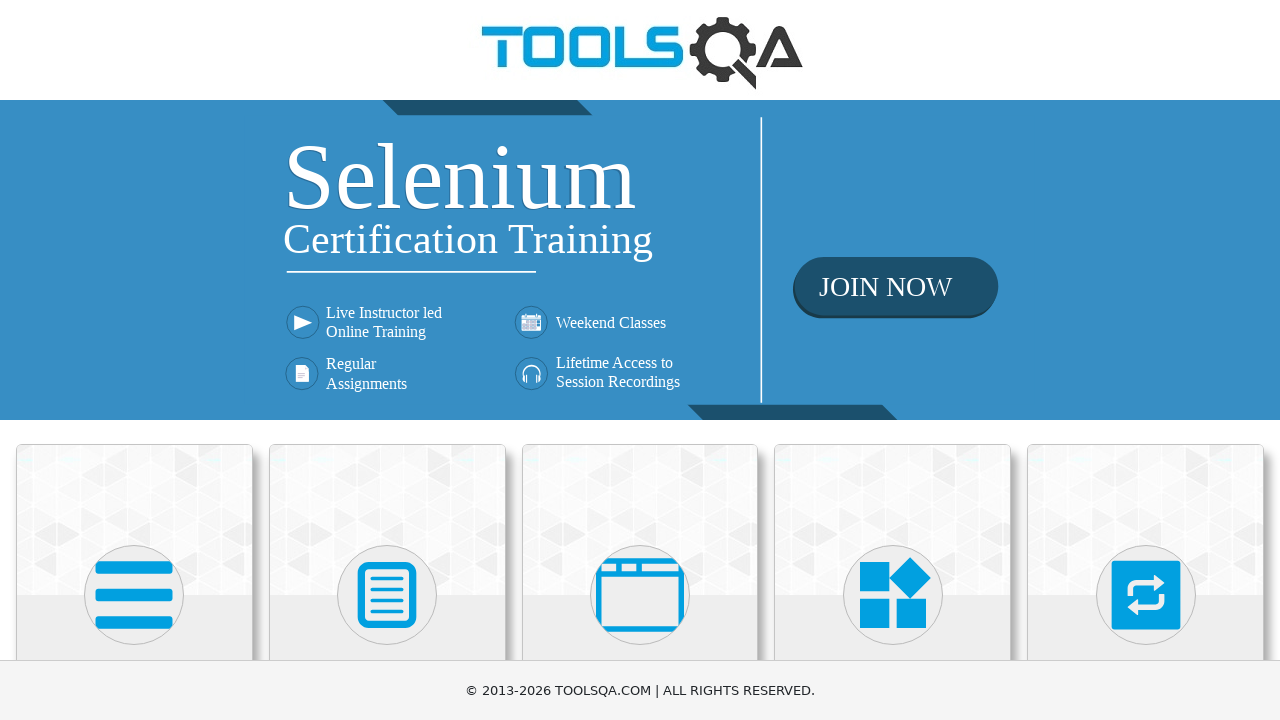

Clicked on Widgets card at (893, 360) on text=Widgets
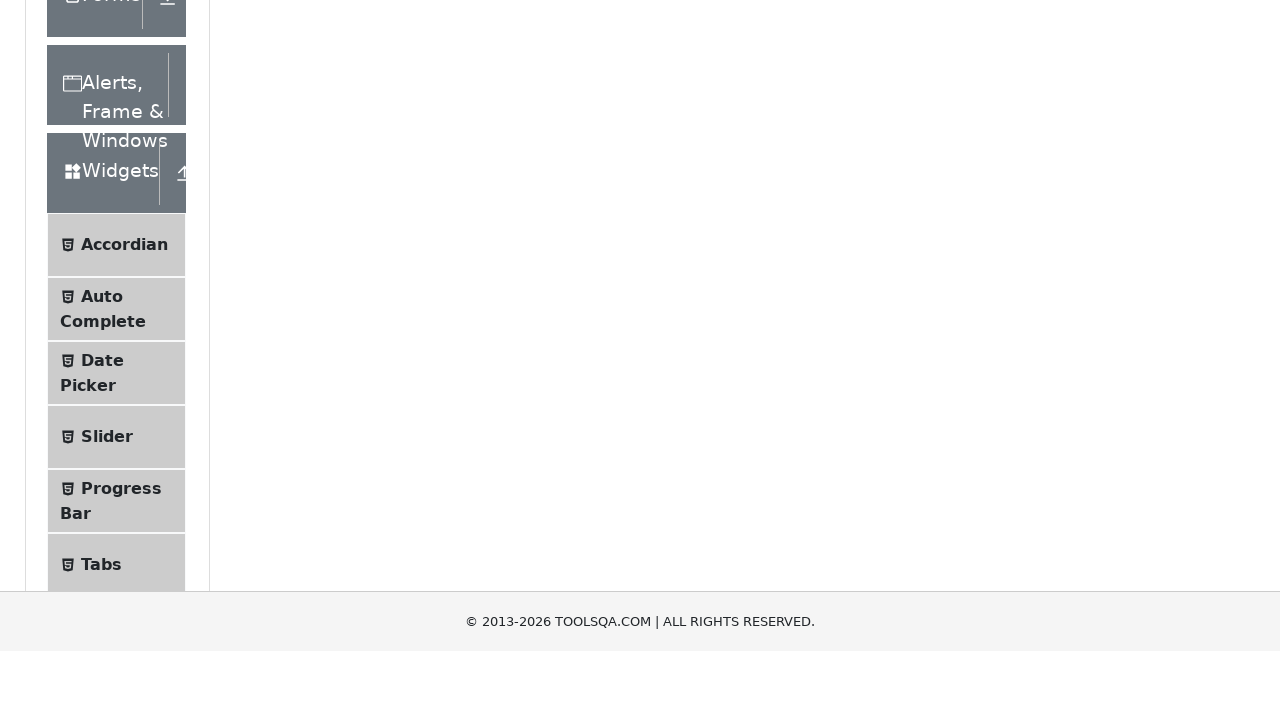

Clicked on Select Menu item at (109, 374) on text=Select Menu
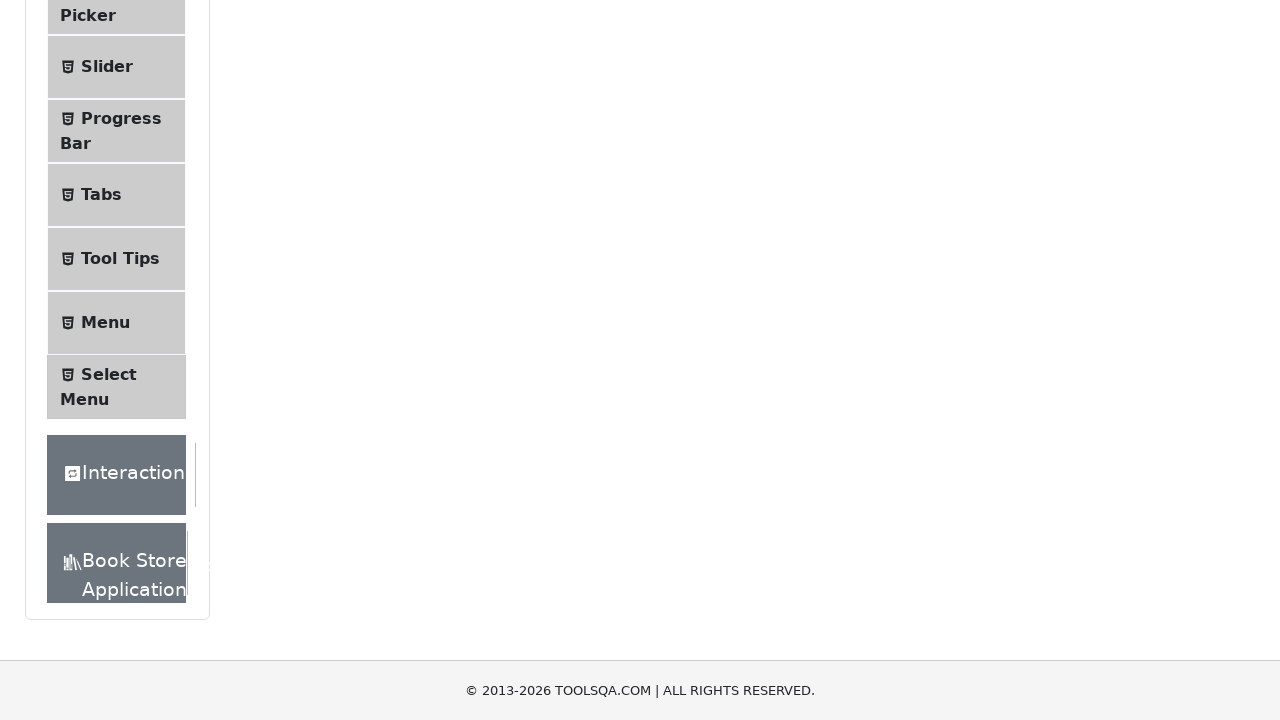

Scrolled to standard multi-select element
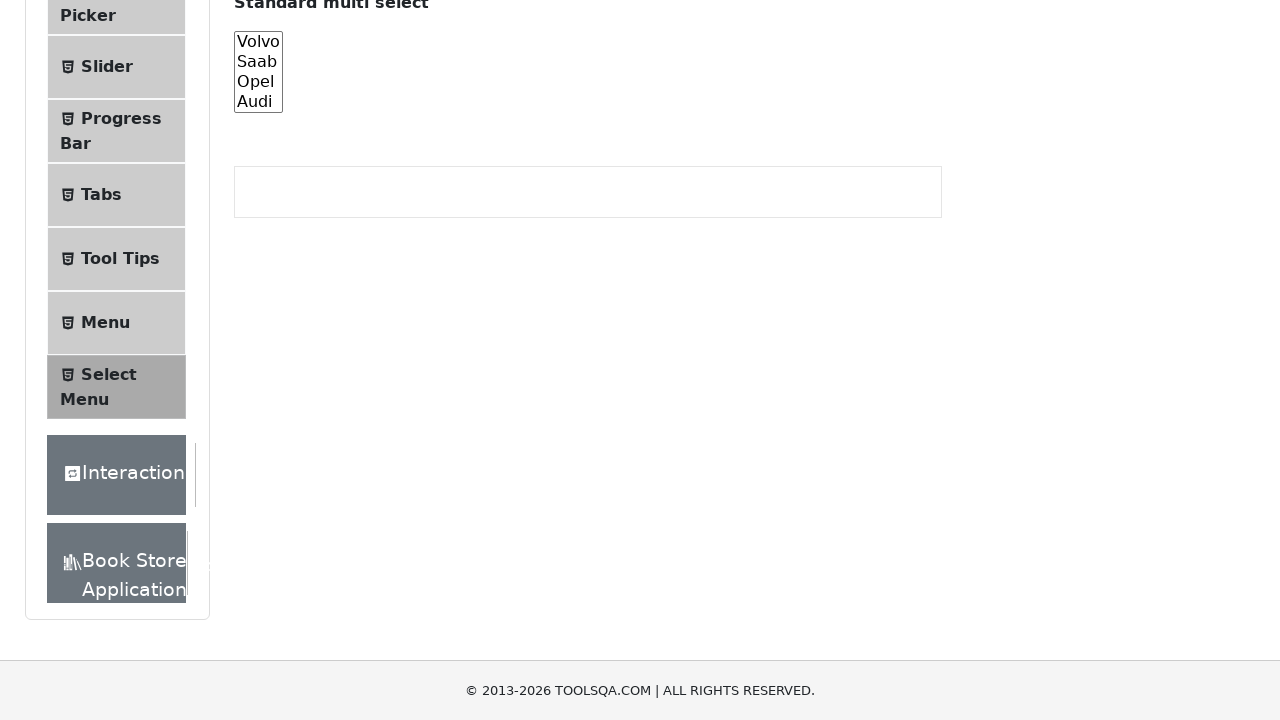

Selected Volvo by index (0) on #cars
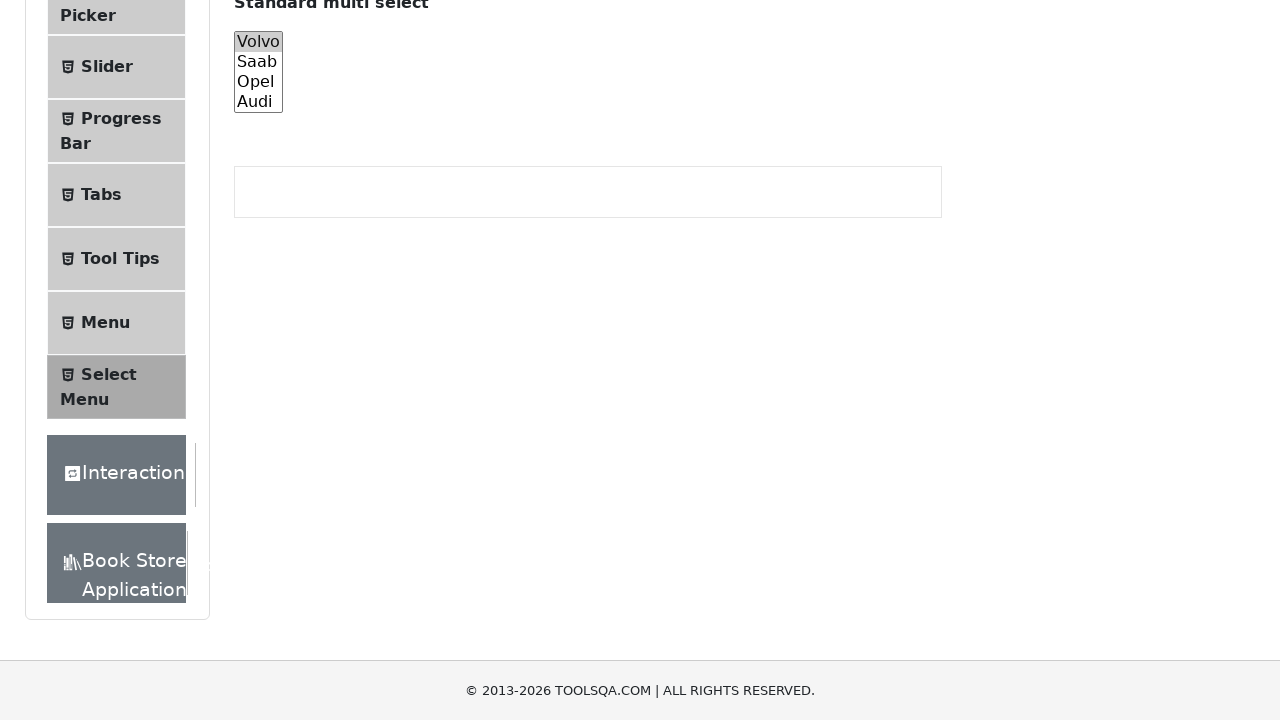

Selected Opel by value on #cars
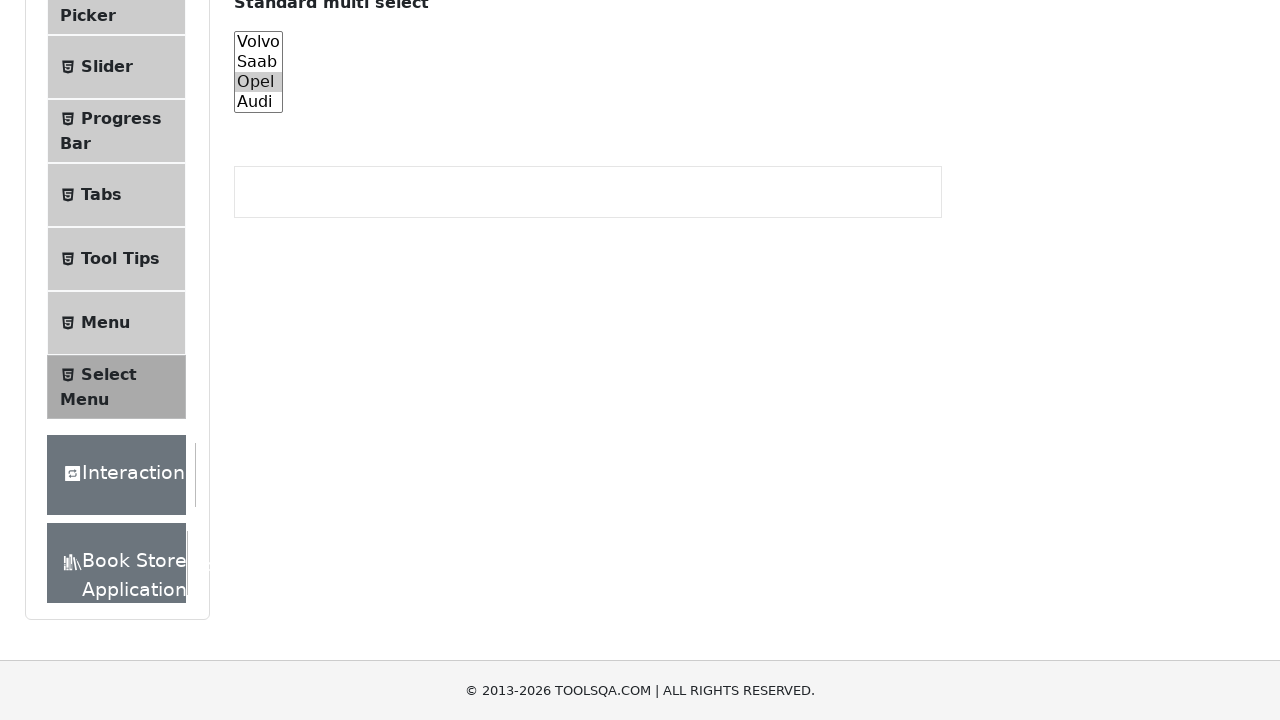

Selected Audi by label on #cars
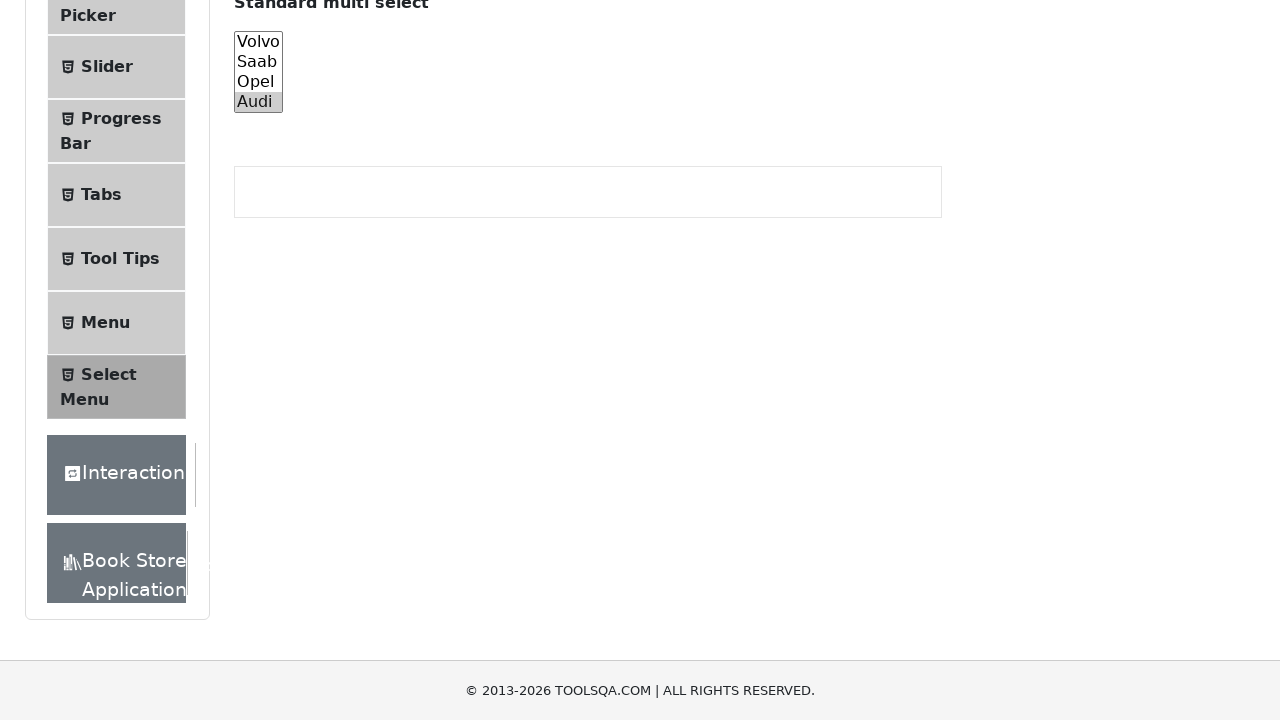

Deselected all options and selected only Opel on #cars
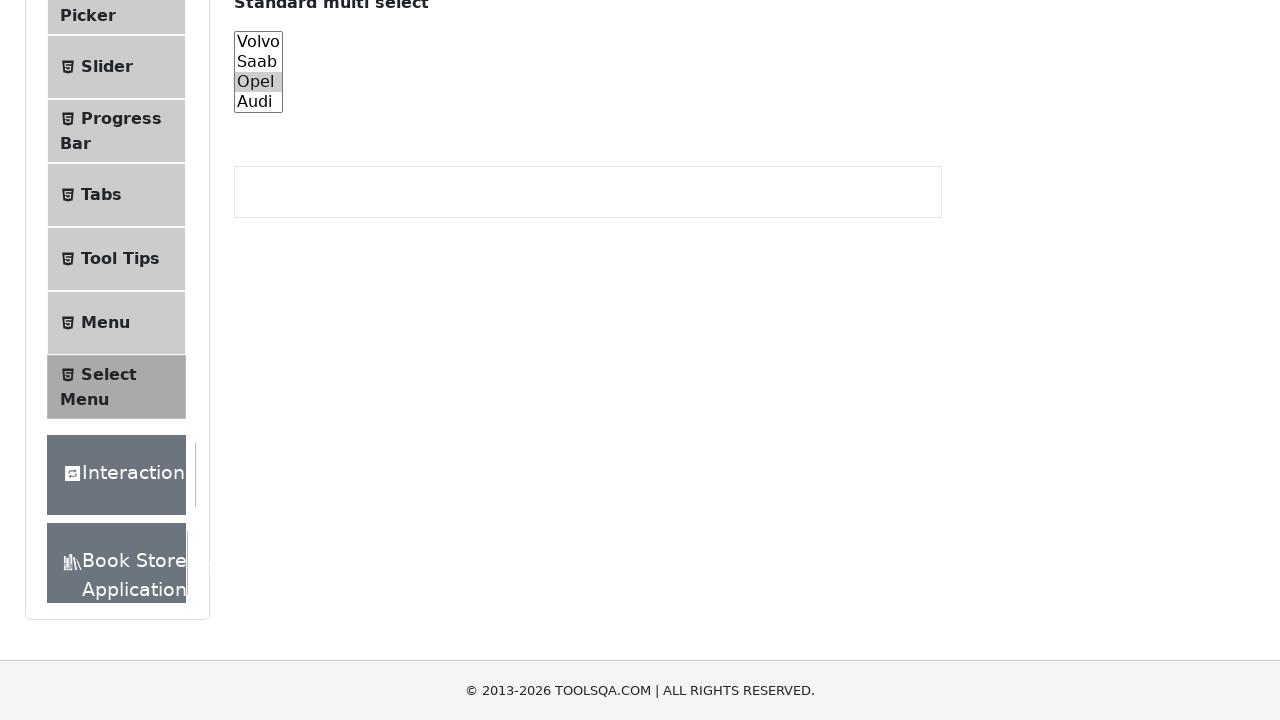

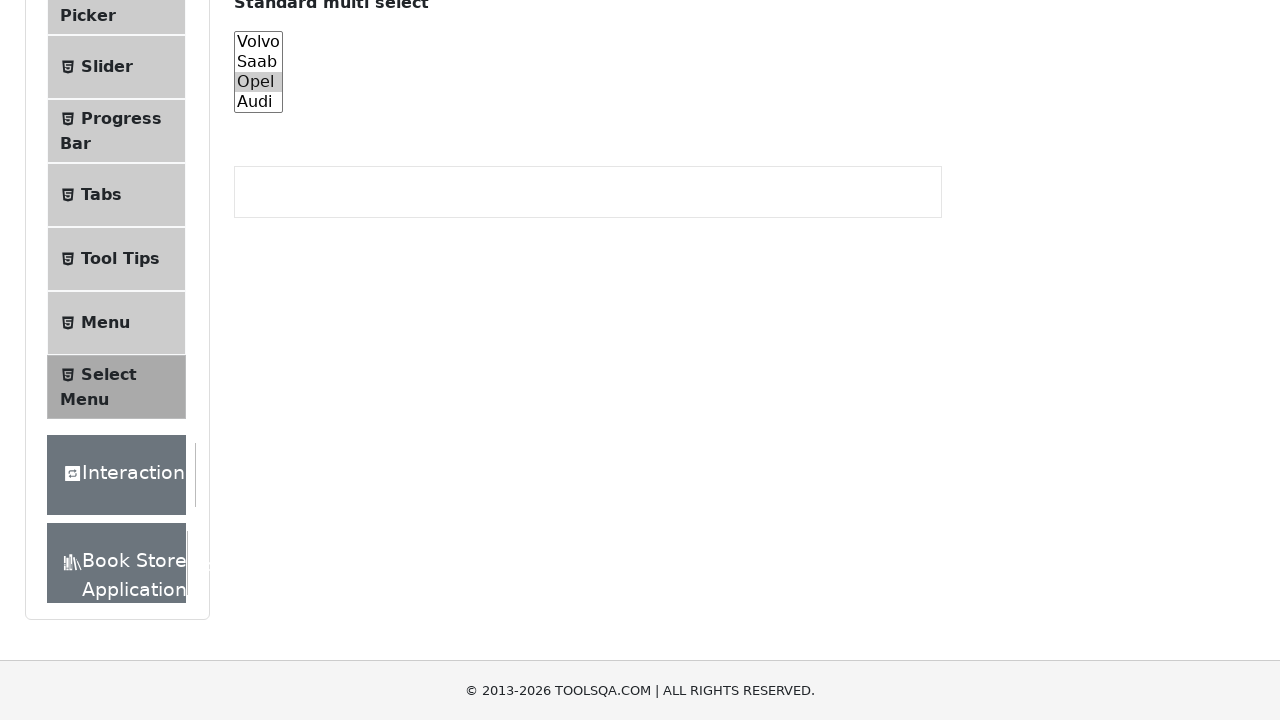